Tests various checkbox interactions on LeafGround practice site including clicking checkboxes, tri-state checkbox, toggle switch, checking disabled radio button state, and selecting multiple items from a dropdown.

Starting URL: https://leafground.com/checkbox.xhtml

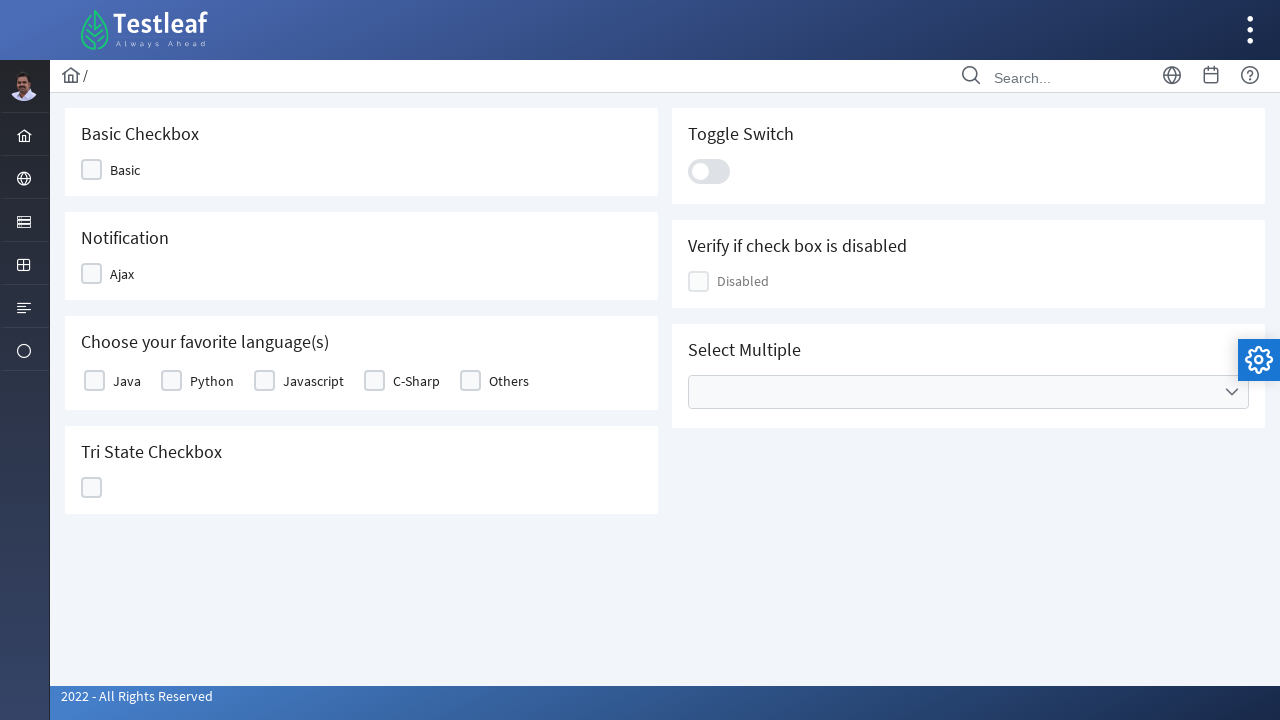

Clicked first checkbox at (92, 170) on (//div[contains(@class,'ui-chkbox-box')])[1]
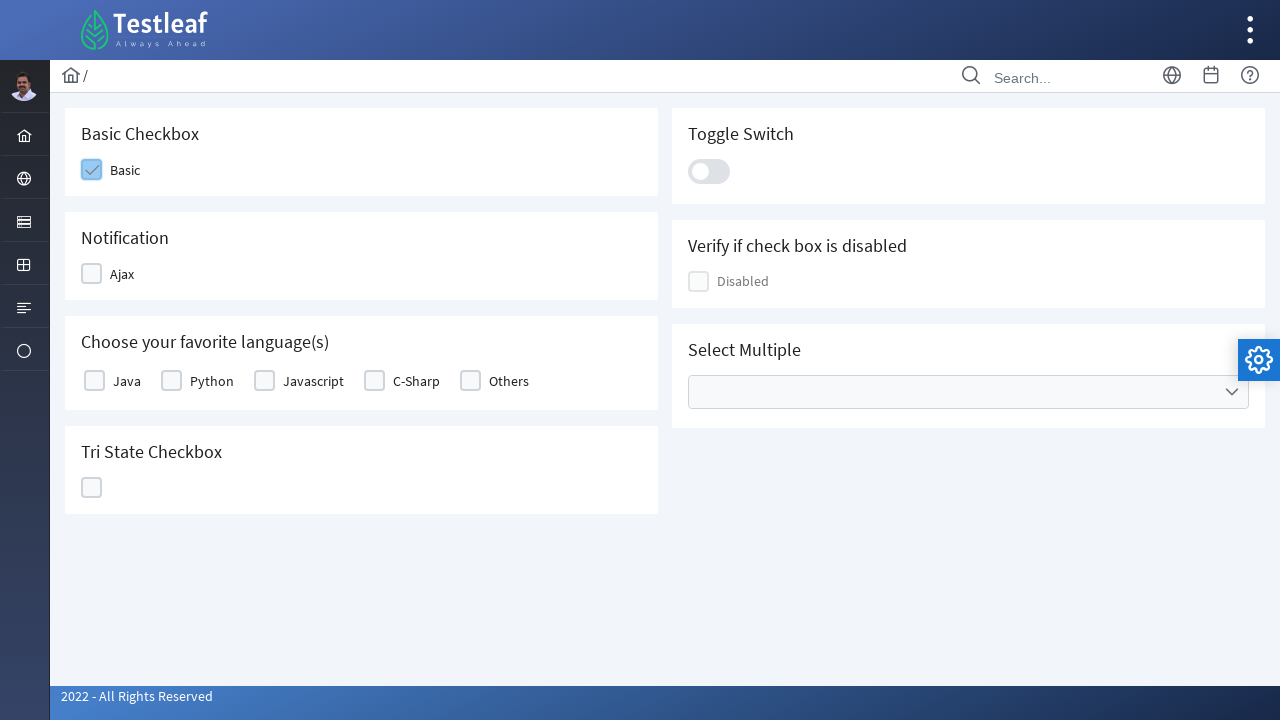

Clicked second checkbox at (92, 274) on (//div[contains(@class,'ui-chkbox-box')])[2]
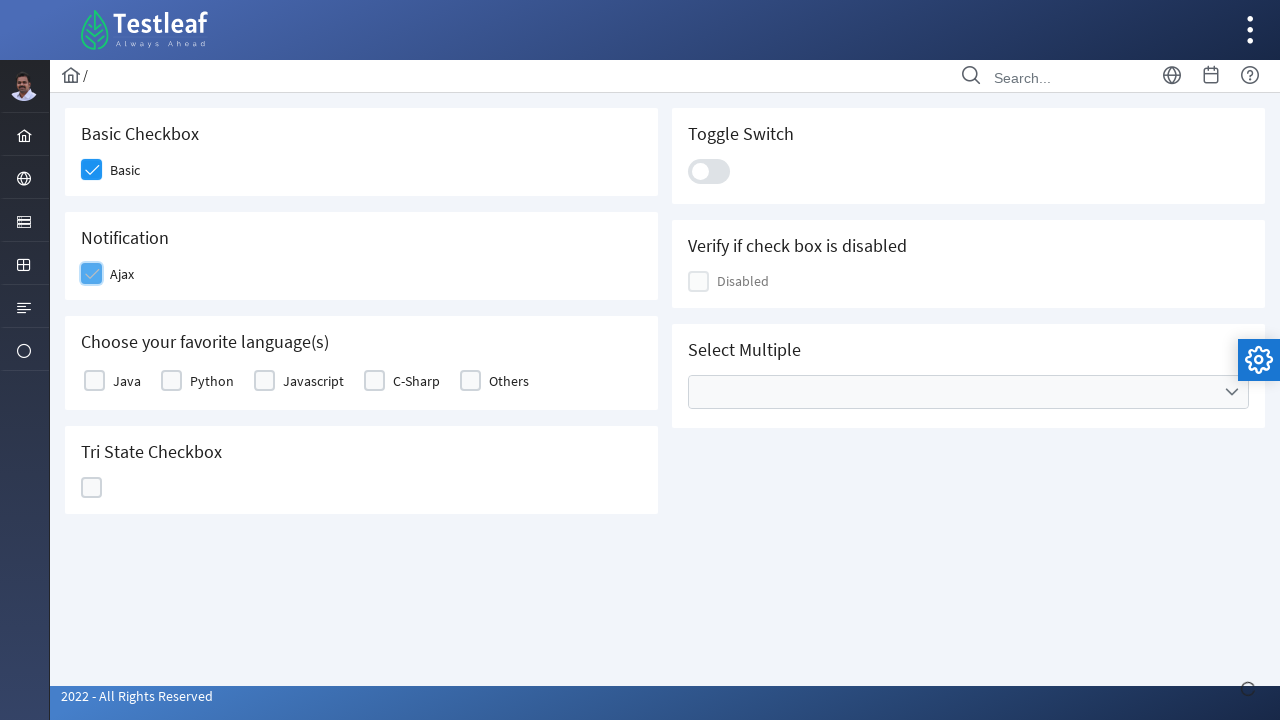

Clicked third checkbox at (94, 381) on (//div[contains(@class,'ui-chkbox-box ui-widget')])[3]
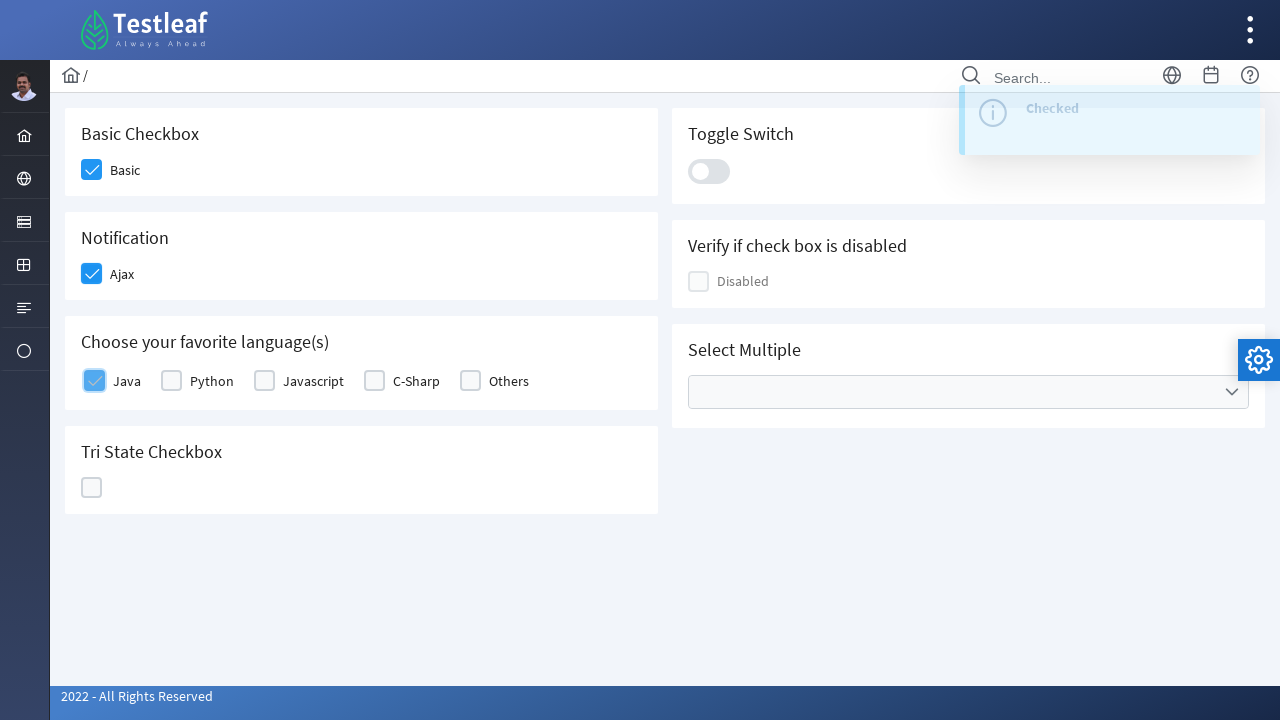

Growl message appeared after clicking checkboxes
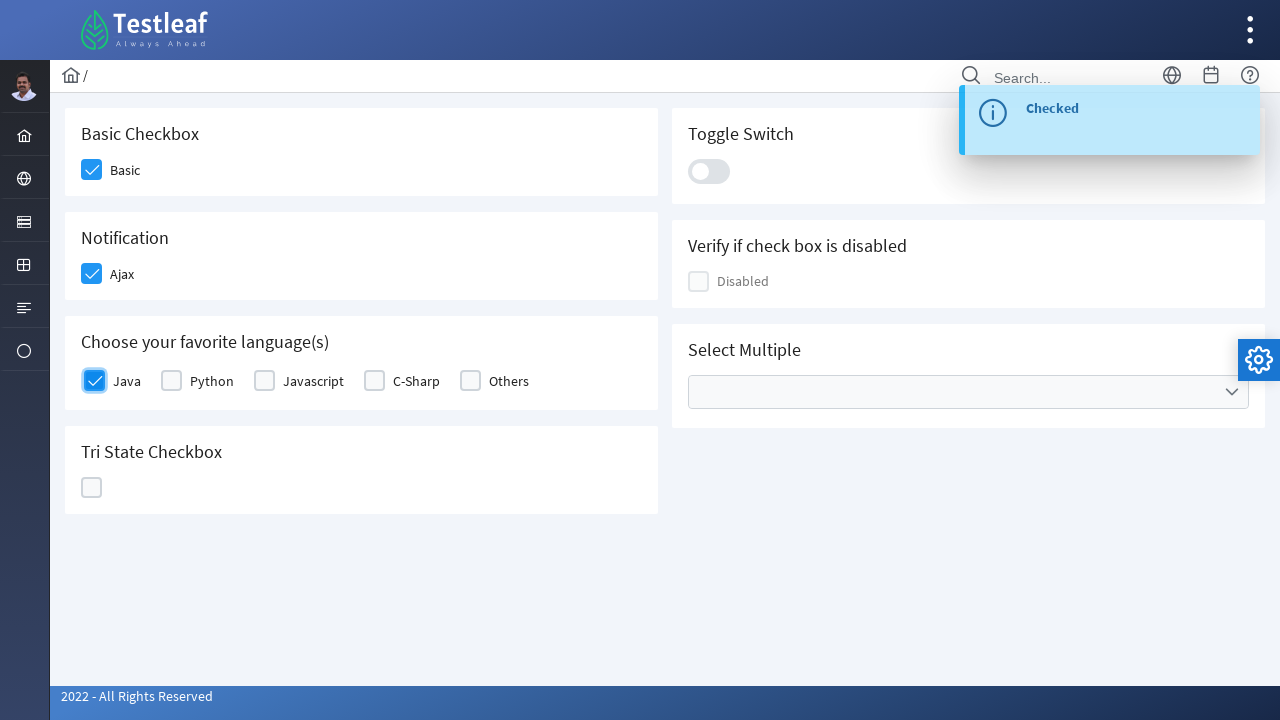

Clicked tri-state checkbox at (92, 488) on xpath=//div[contains(@id,':ajaxTriState')]
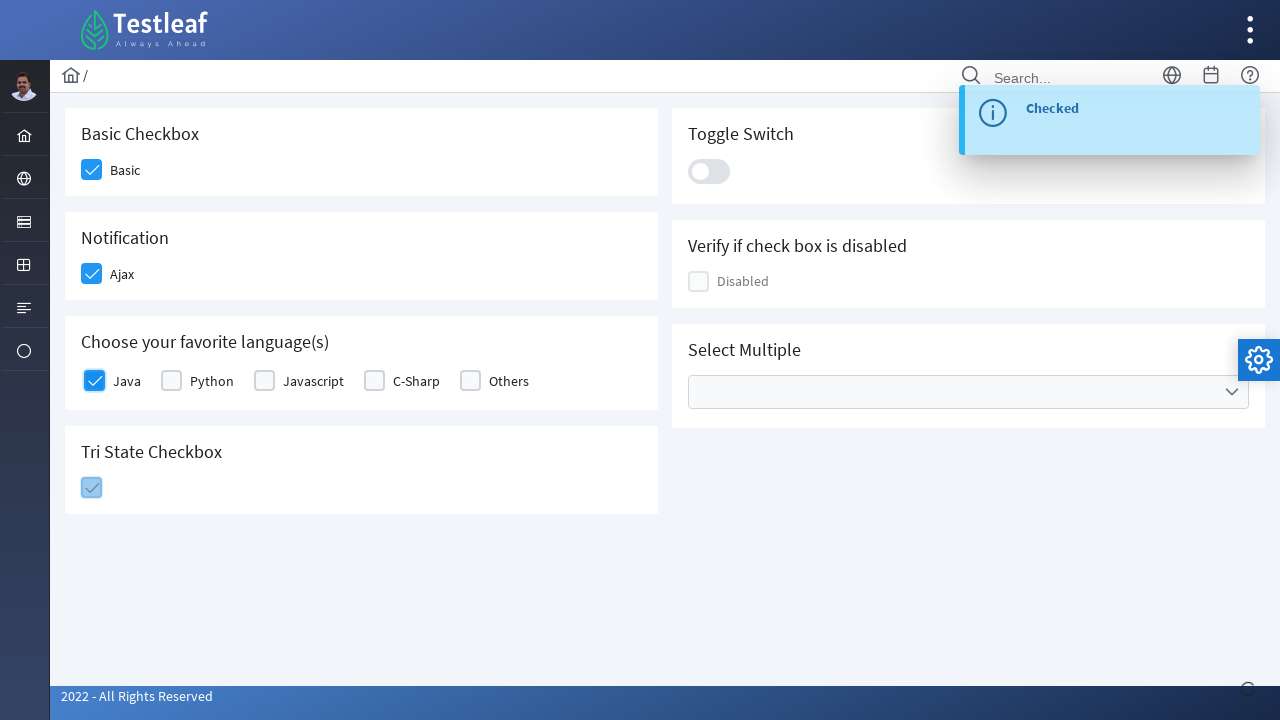

Growl message appeared after tri-state checkbox interaction
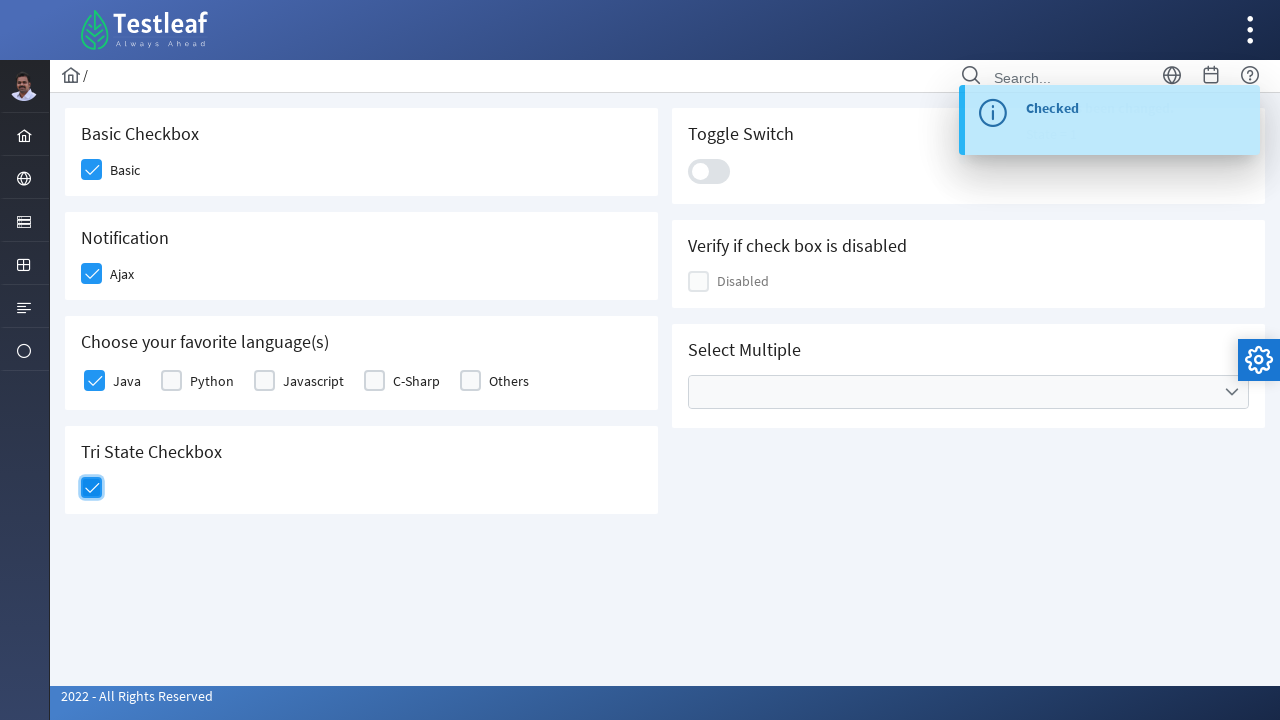

Clicked toggle switch at (709, 171) on .ui-toggleswitch-slider
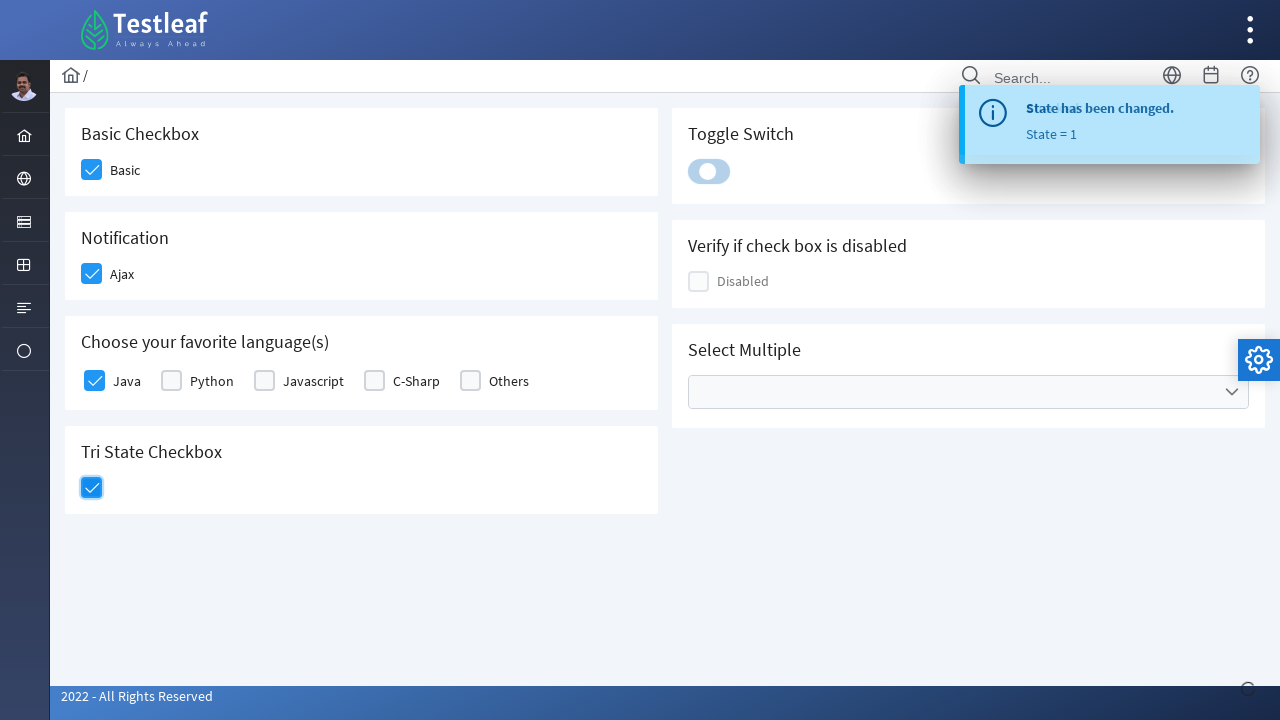

Growl message appeared after toggle switch interaction
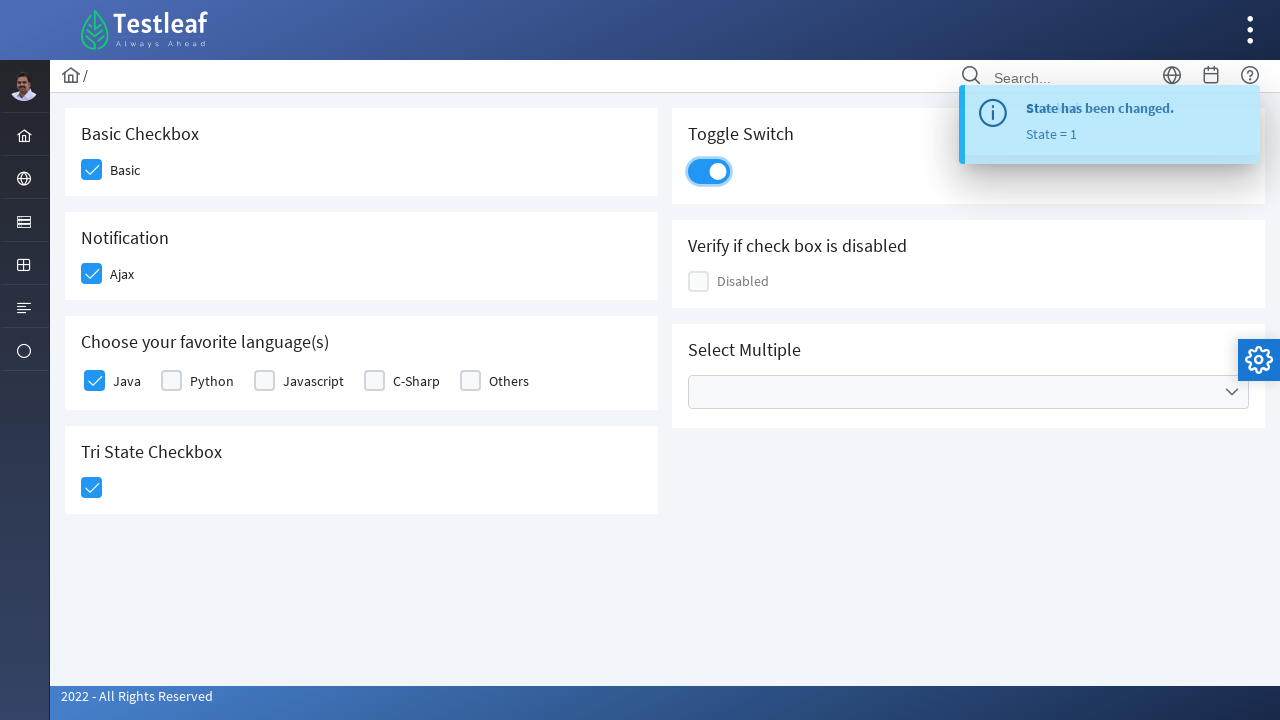

Verified disabled radio button exists
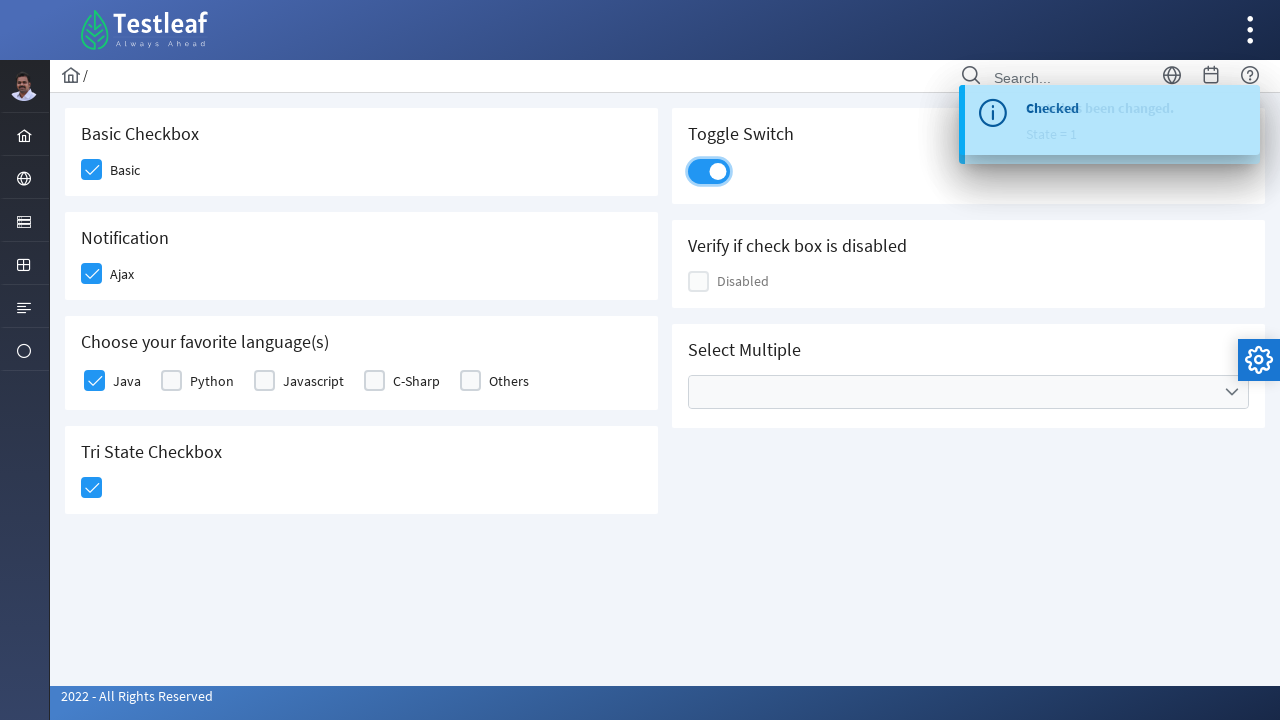

Clicked dropdown to expand city options at (1232, 392) on xpath=//span[@class='ui-icon ui-icon-triangle-1-s']
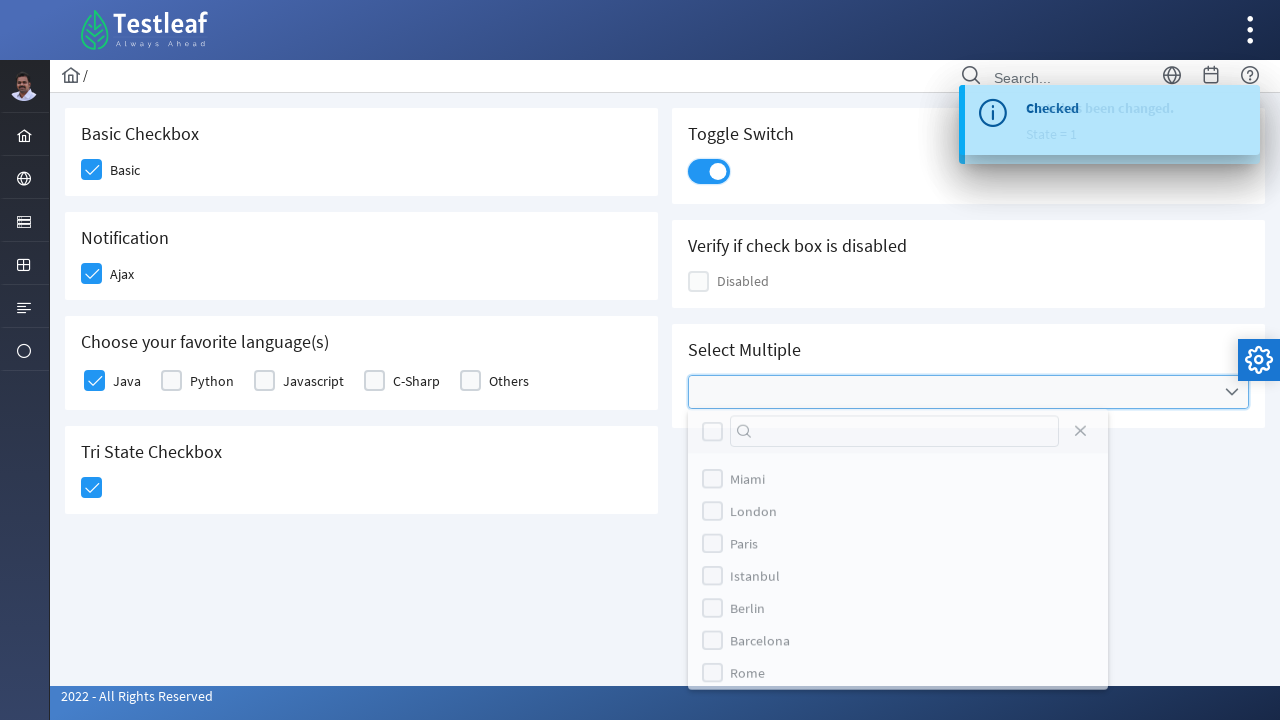

Selected Paris from dropdown at (712, 554) on (//label[contains(text(),'Paris')])[2]/preceding-sibling::div
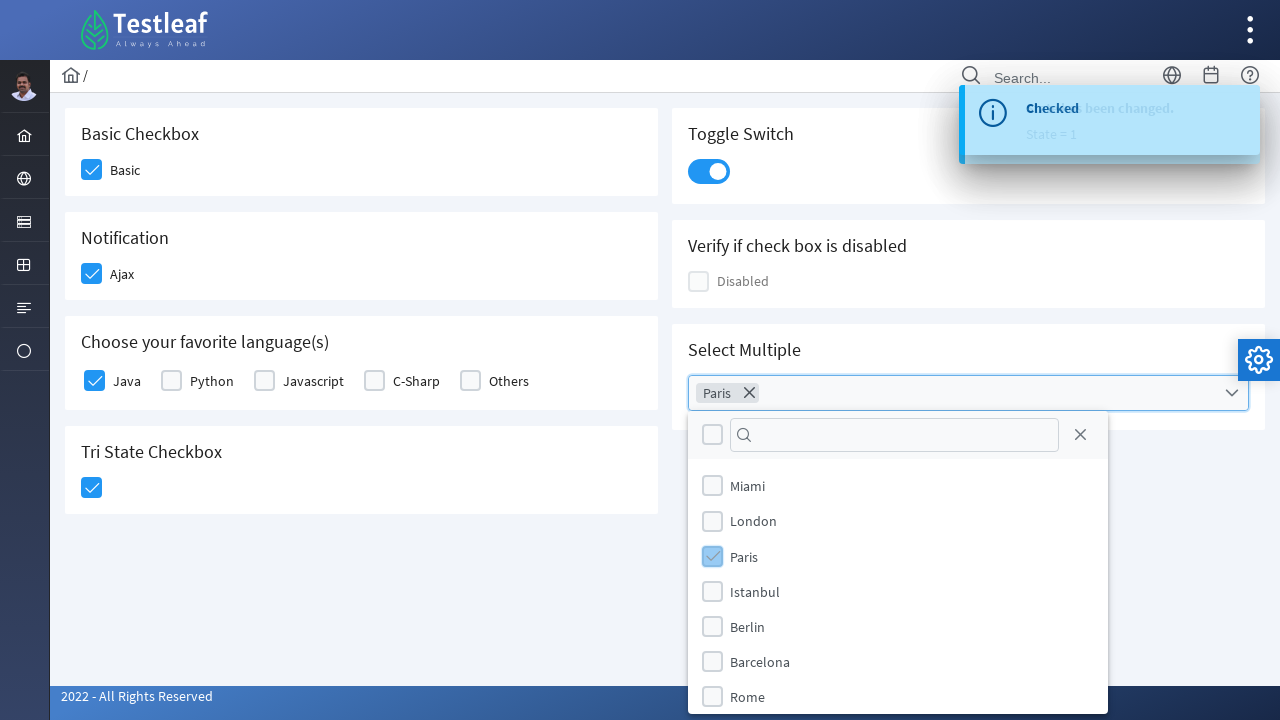

Selected Miami from dropdown at (712, 486) on (//label[contains(text(),'Miami')])[2]/preceding-sibling::div
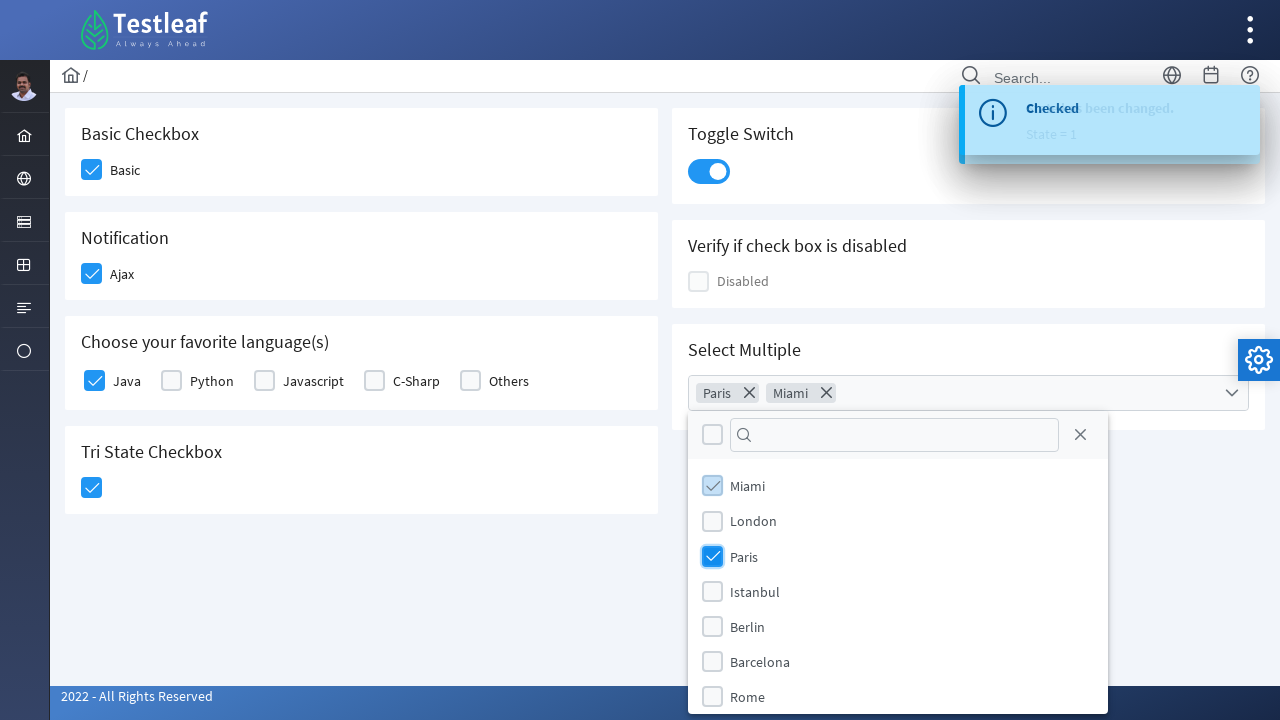

Selected Rome from dropdown at (712, 697) on (//label[contains(text(),'Rome')])[2]/preceding-sibling::div
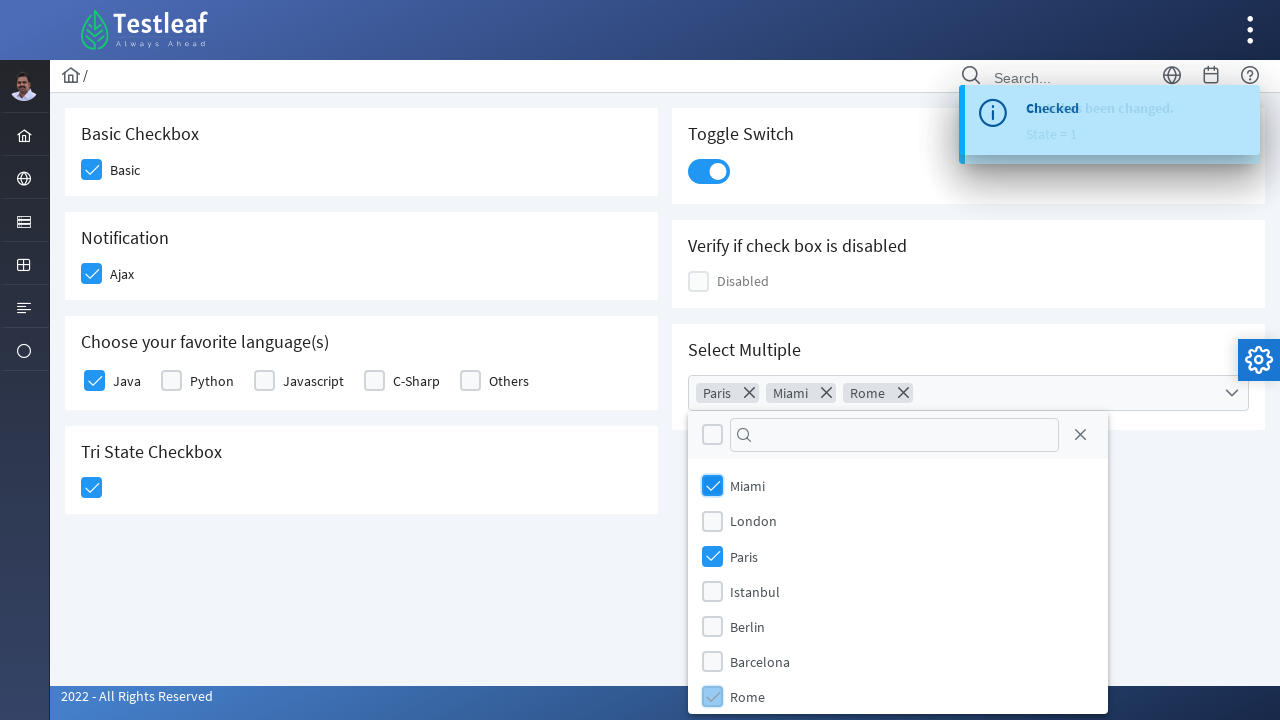

Selected Amsterdam from dropdown at (712, 688) on (//label[contains(text(),'Amsterdam')])[2]/preceding-sibling::div
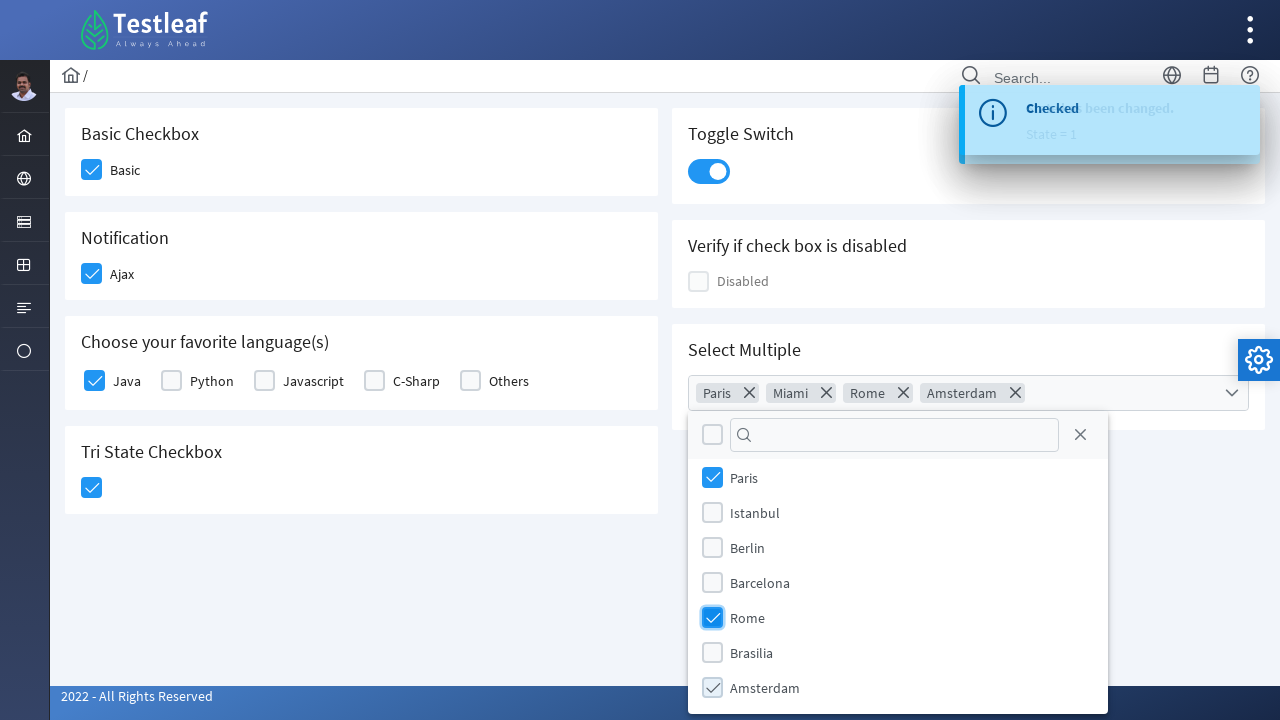

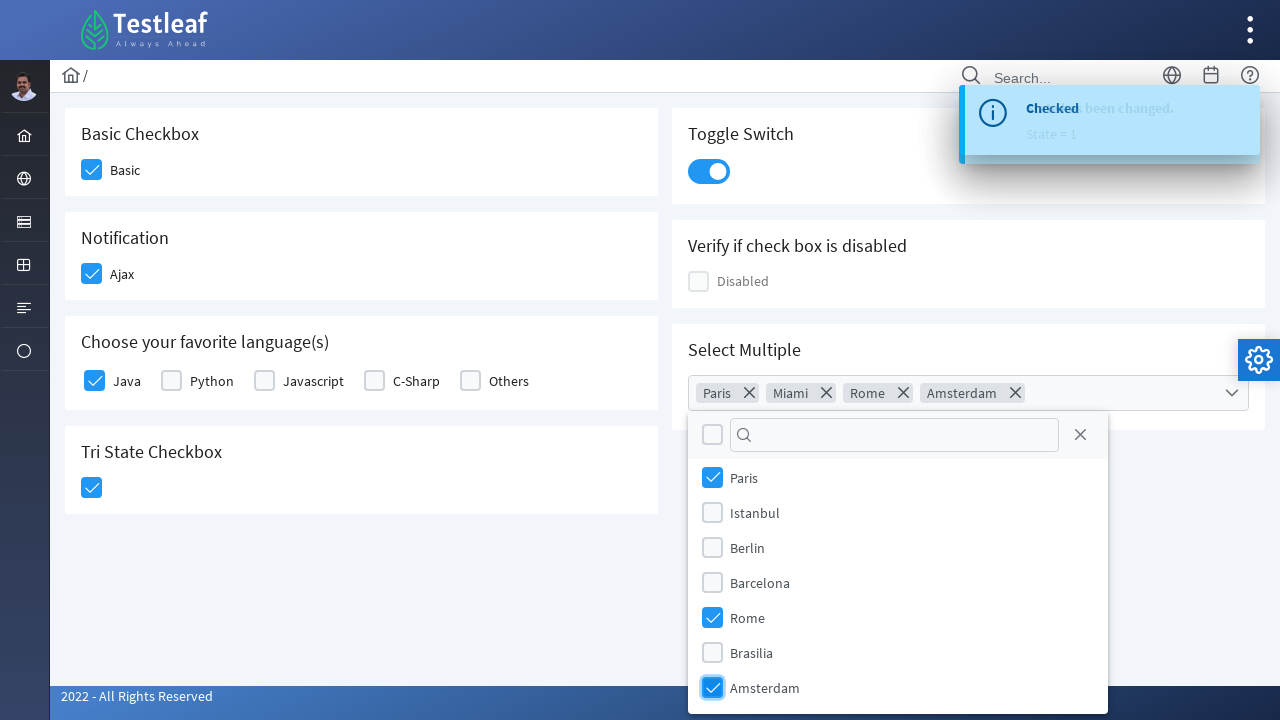